Tests window switching functionality by opening a new tab and switching between windows

Starting URL: https://formy-project.herokuapp.com/switch-window

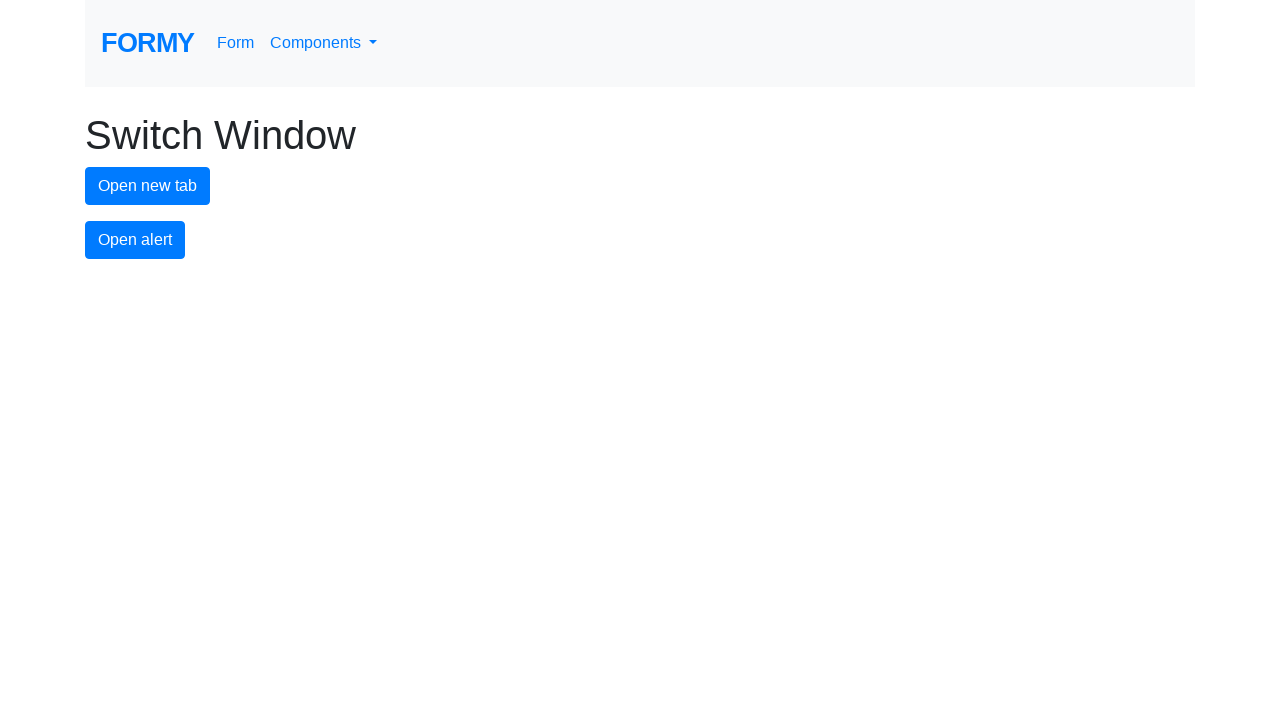

Clicked button to open new tab at (148, 186) on #new-tab-button
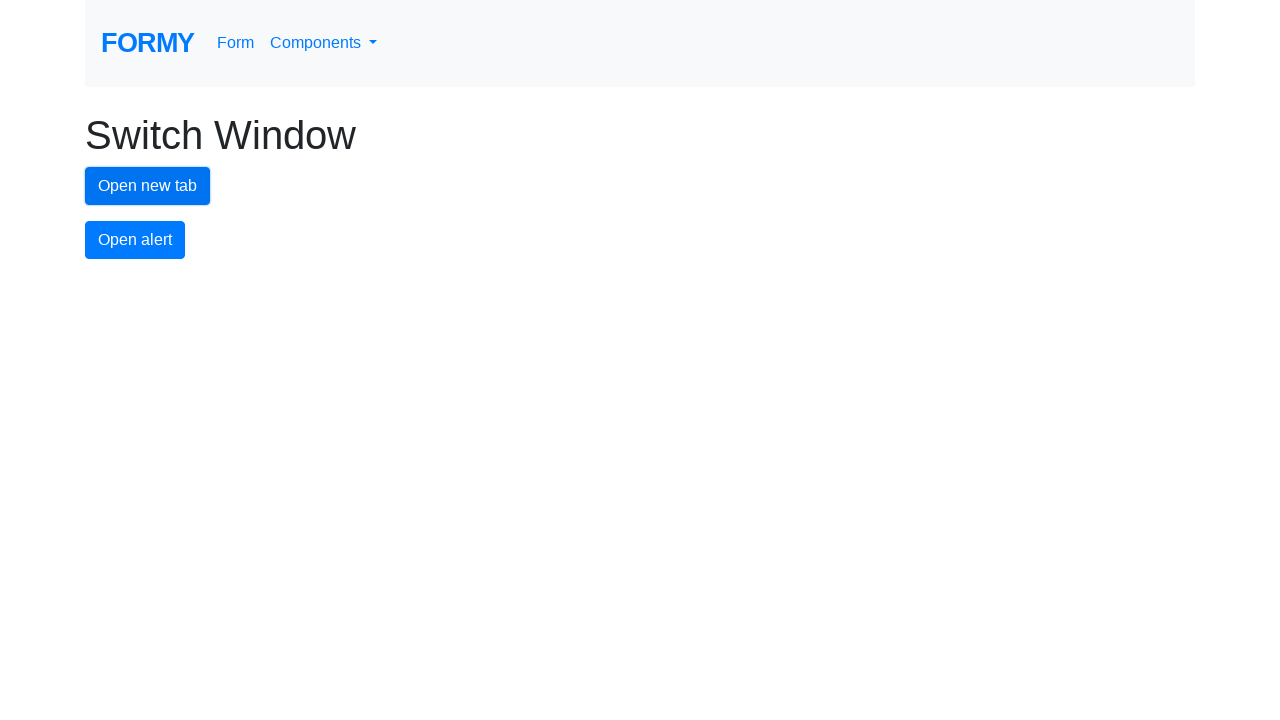

Waited 1 second for new tab to open
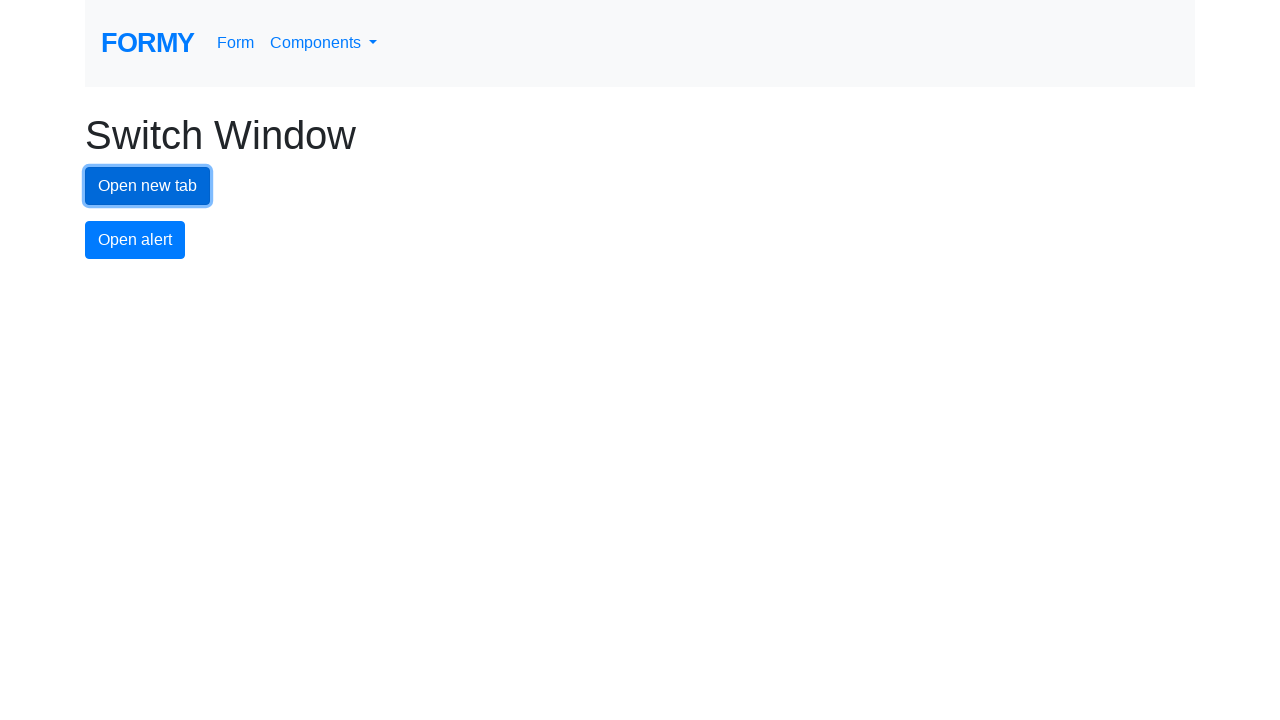

Retrieved all open pages/tabs from context
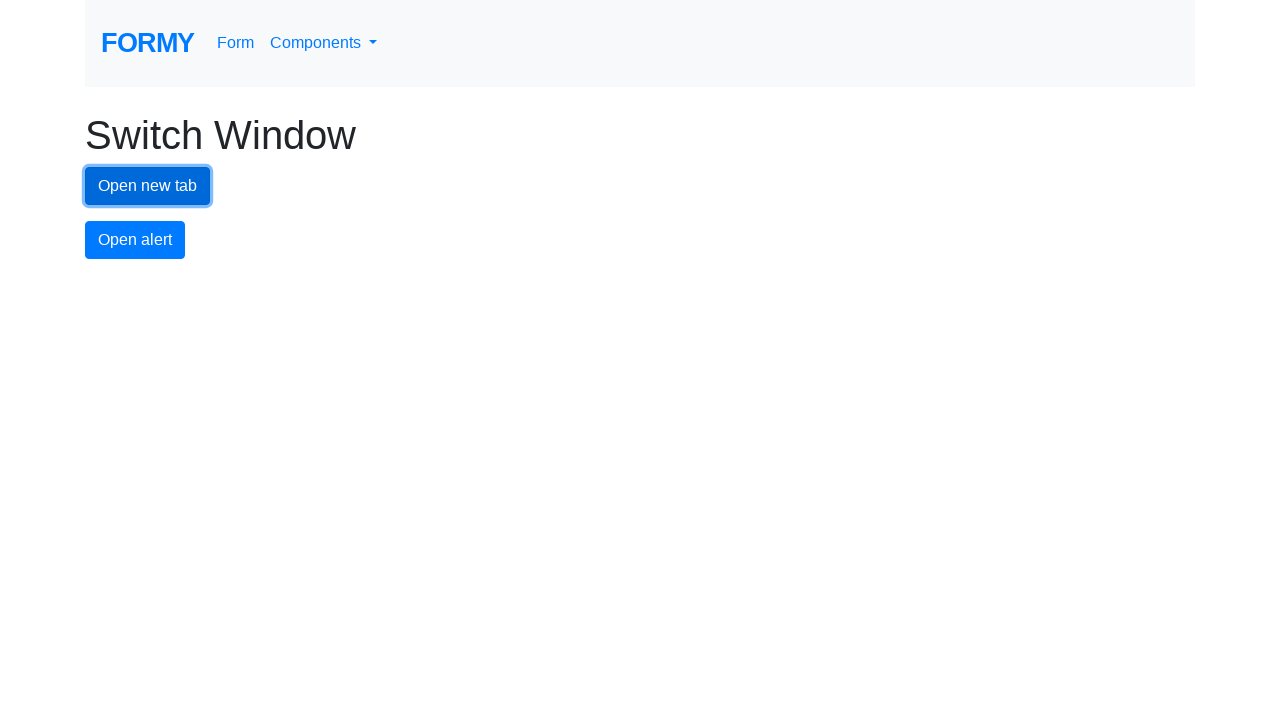

Switched to new tab and brought it to front
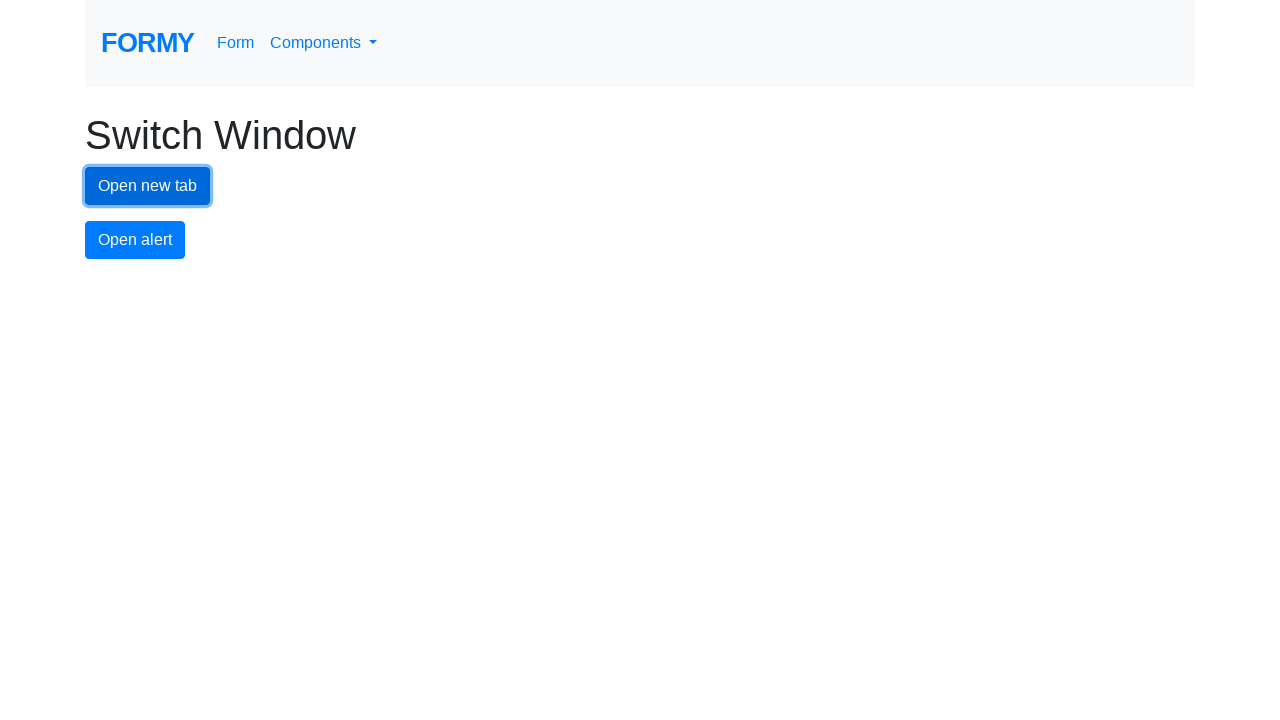

Switched back to original tab
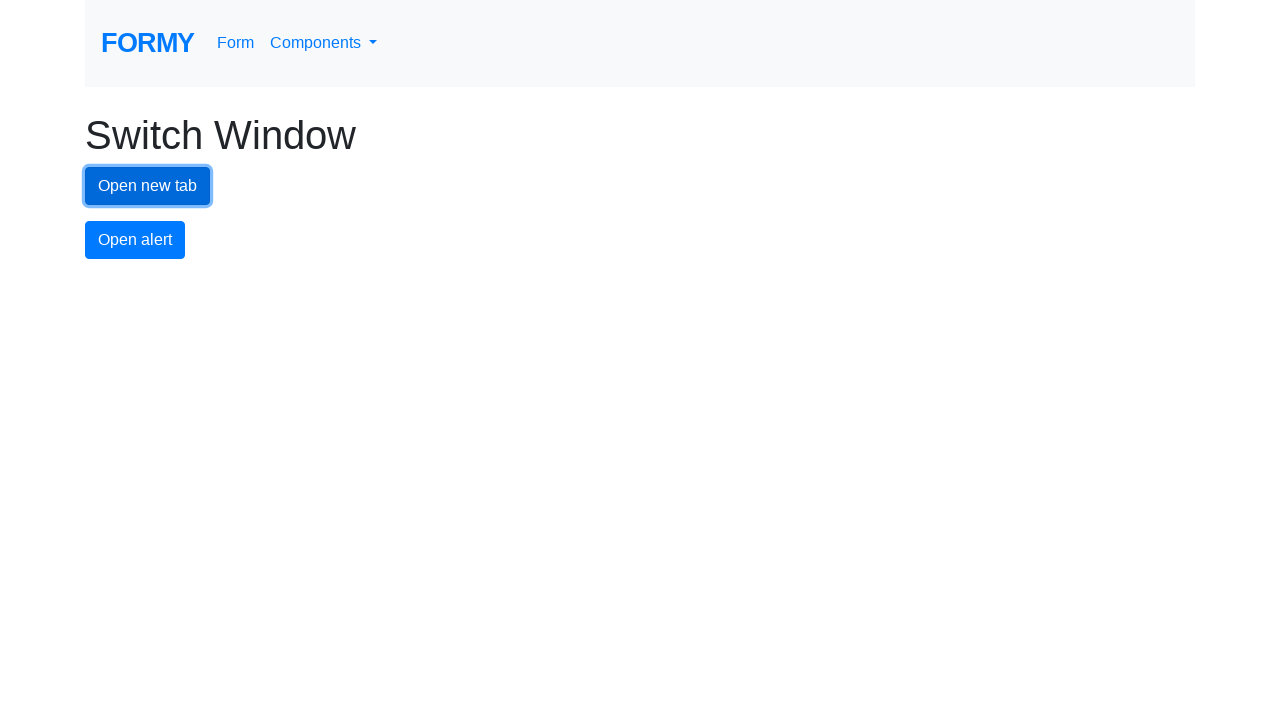

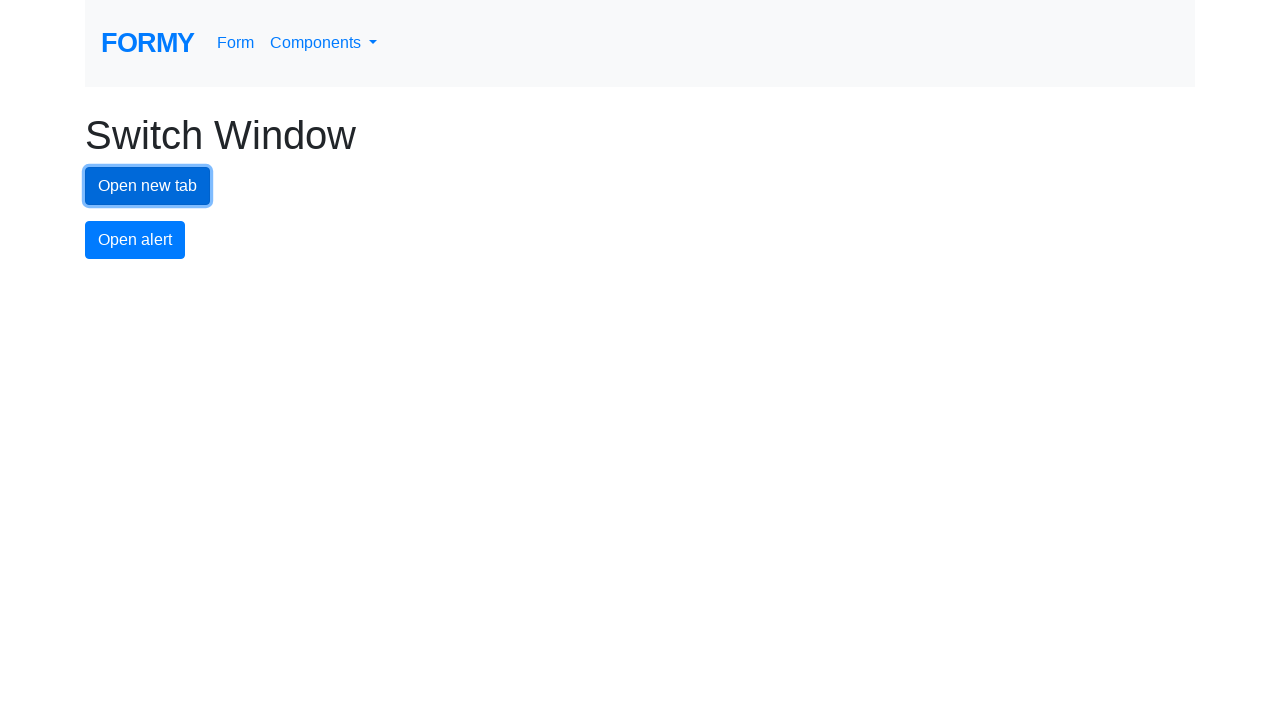